Tests image loading completion by waiting for a text element to change to "Done!" after all images are loaded

Starting URL: https://bonigarcia.dev/selenium-webdriver-java/loading-images.html

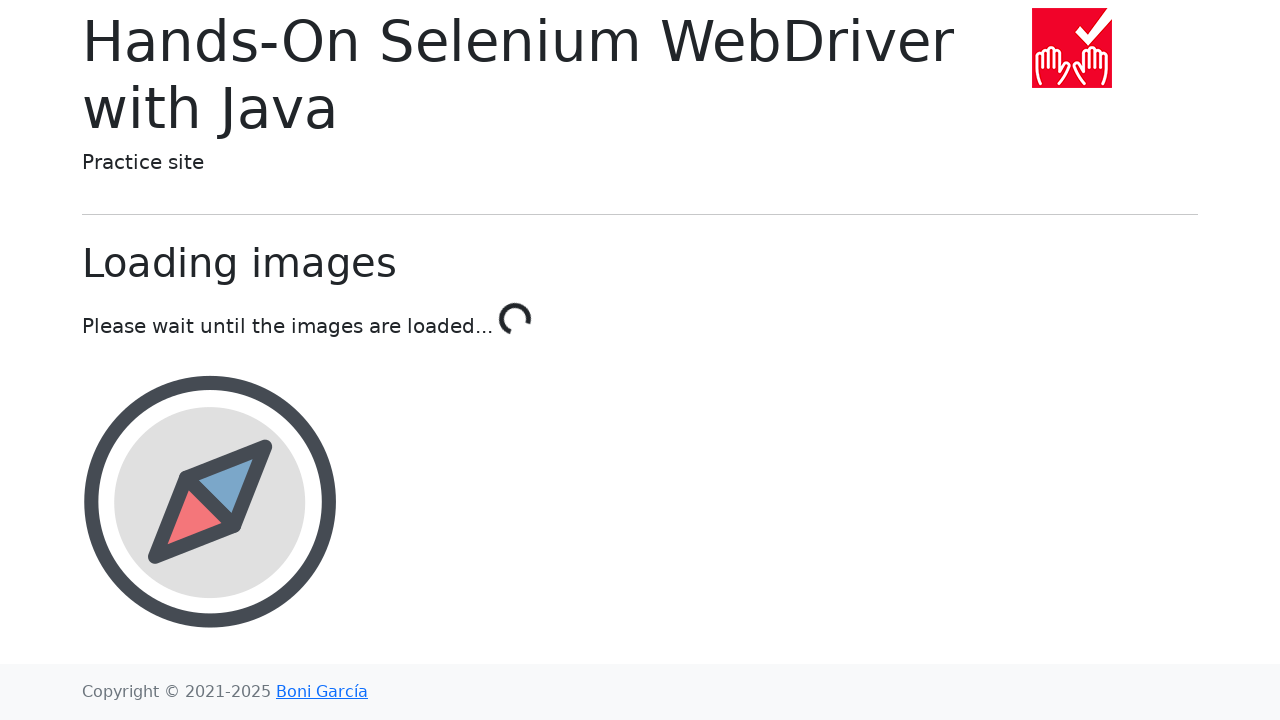

Navigated to loading images test page
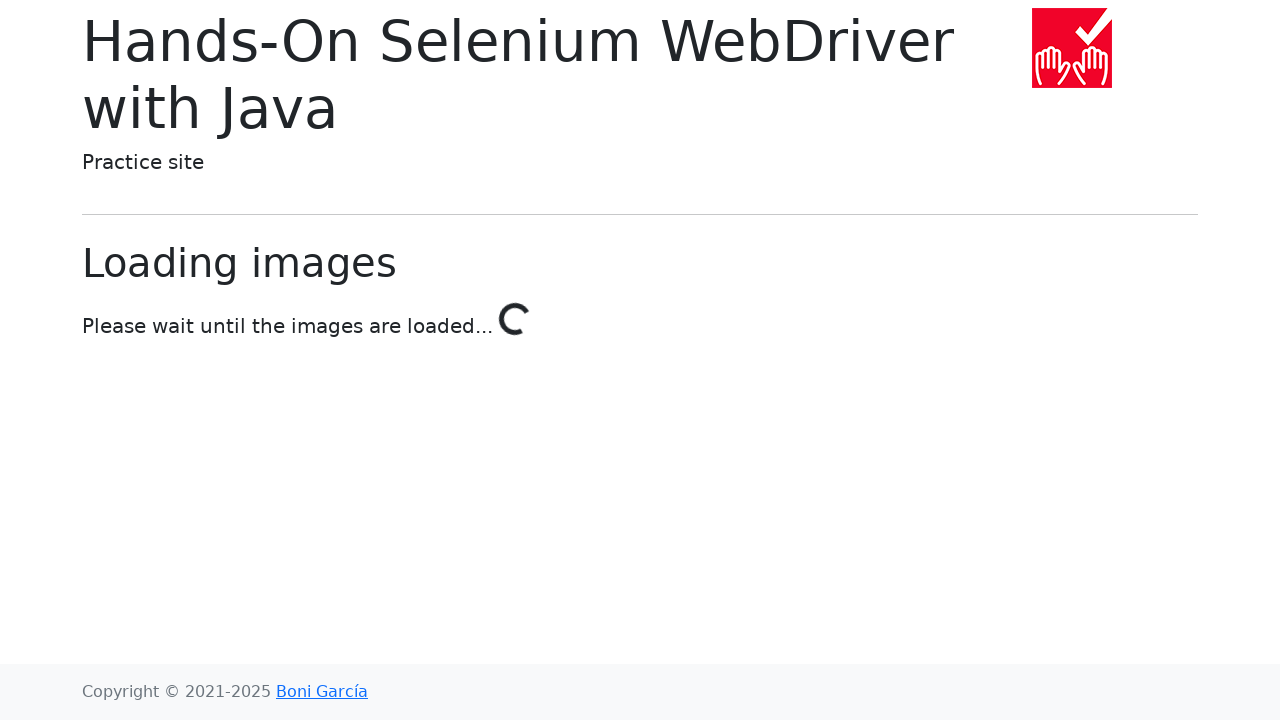

Waited for all images to load and text element to change to 'Done!'
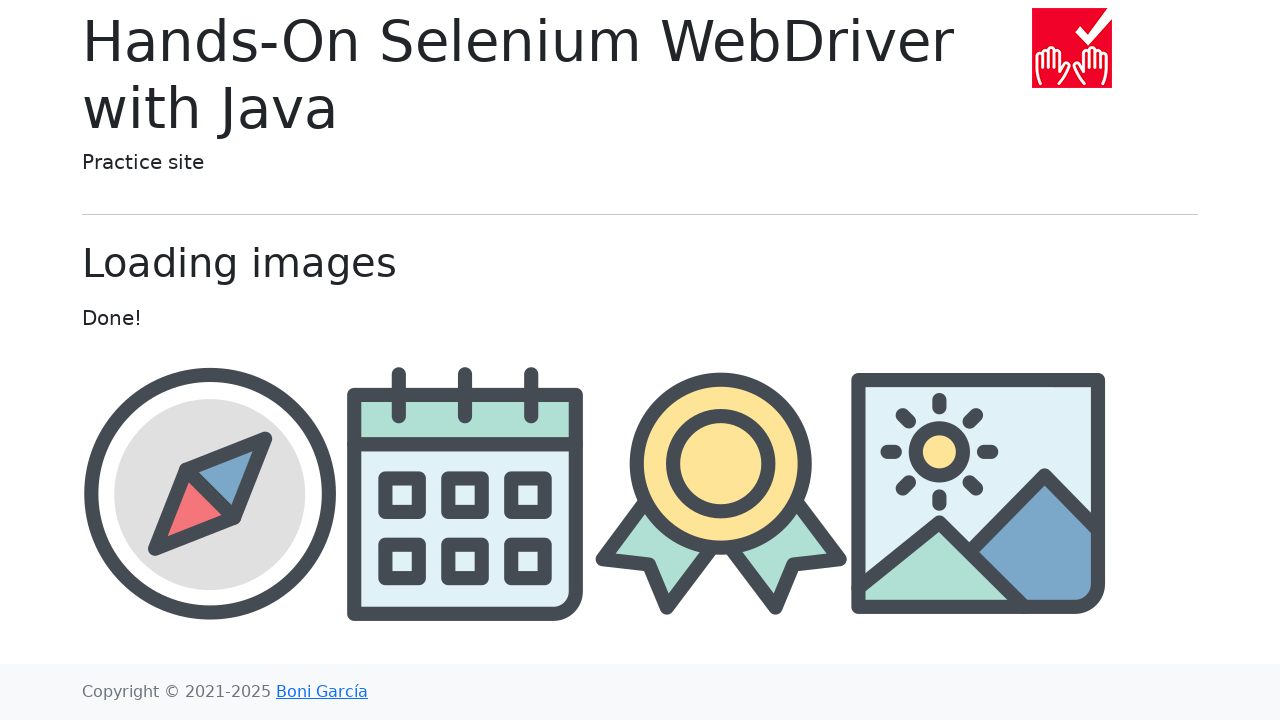

Retrieved text content from #text element
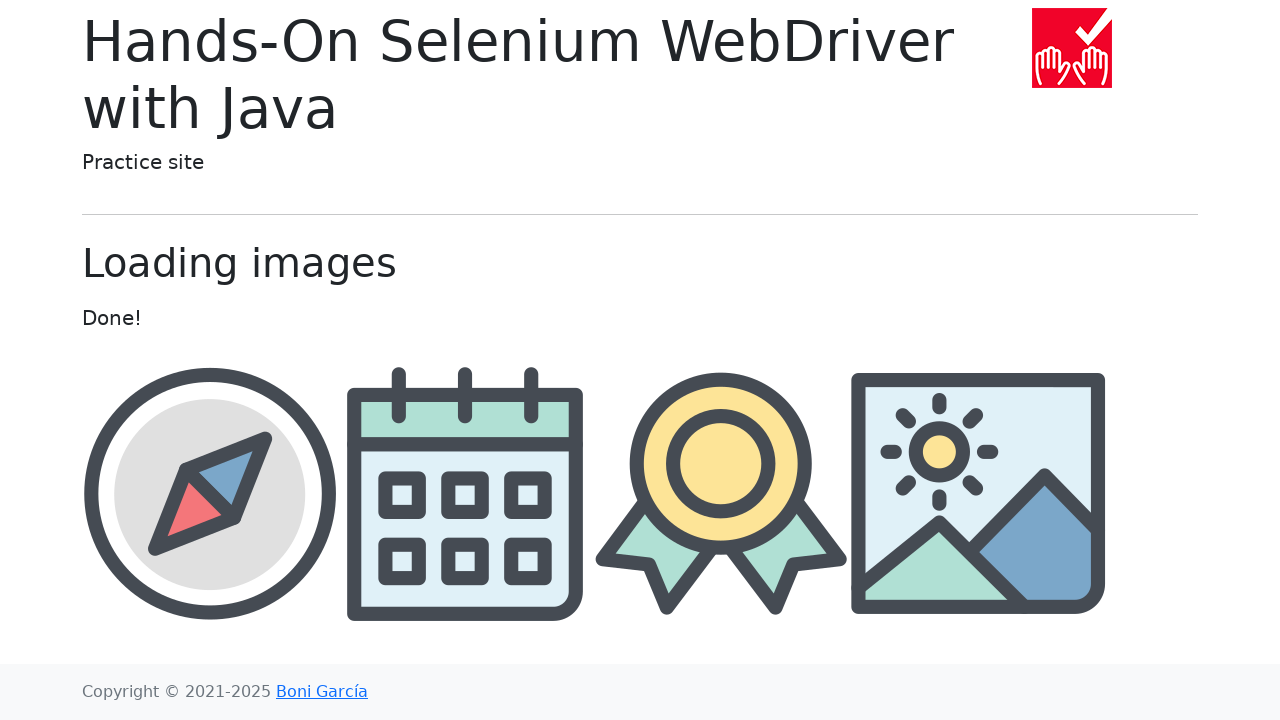

Verified text content equals 'Done!' - test passed
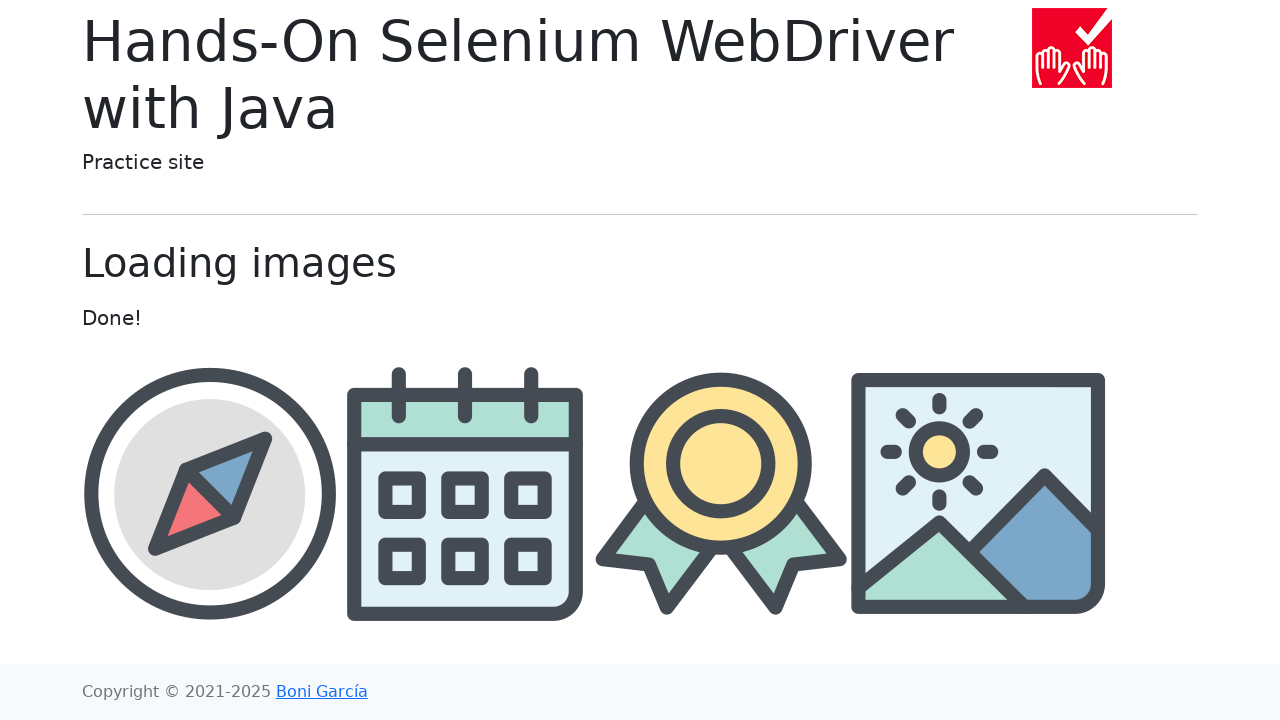

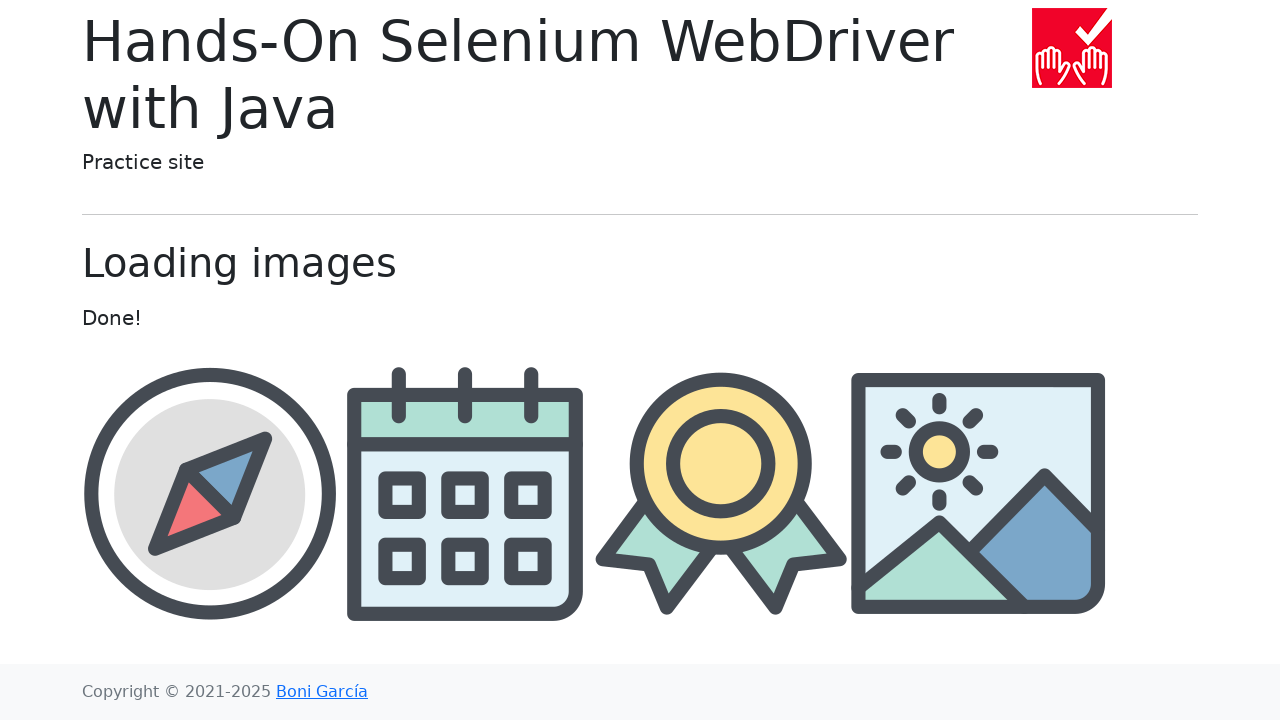